Searches for rings on Bluestone website, hovers over the Gender filter, and retrieves the count of women's rings available

Starting URL: https://www.bluestone.com/

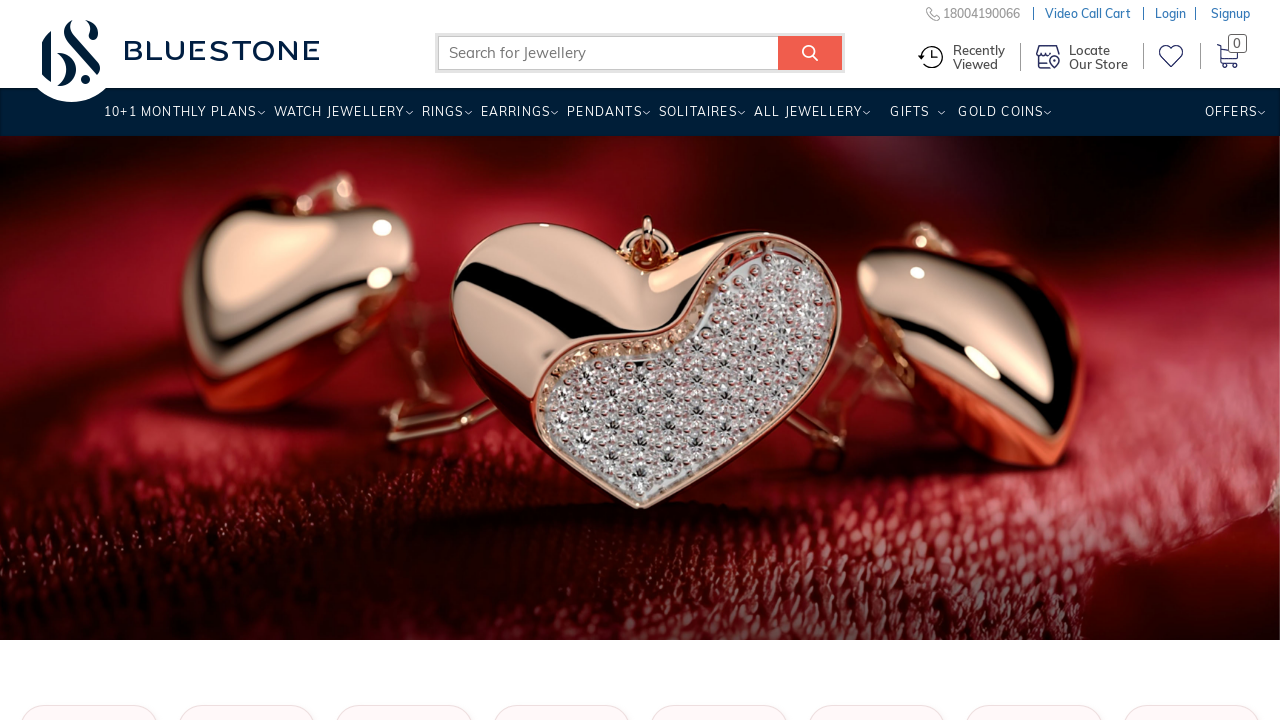

Filled search field with 'RINGS' on input[name='search_query']
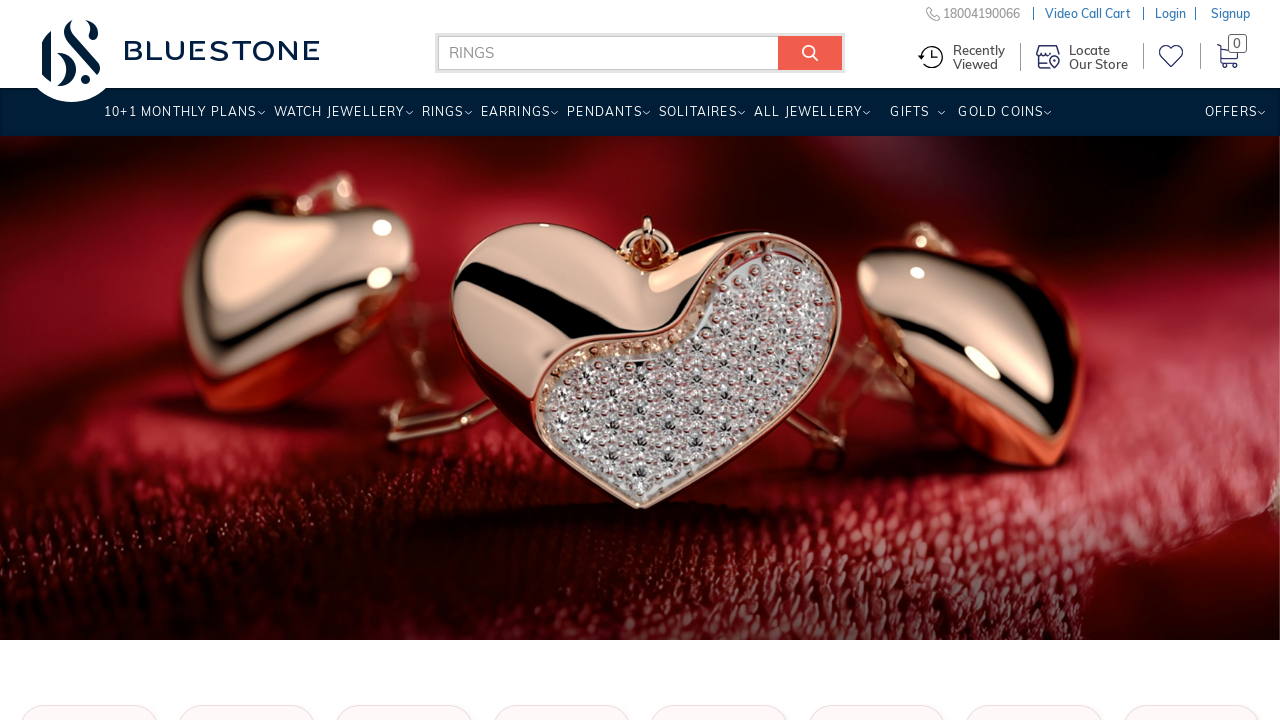

Pressed Enter to search for rings on input[name='search_query']
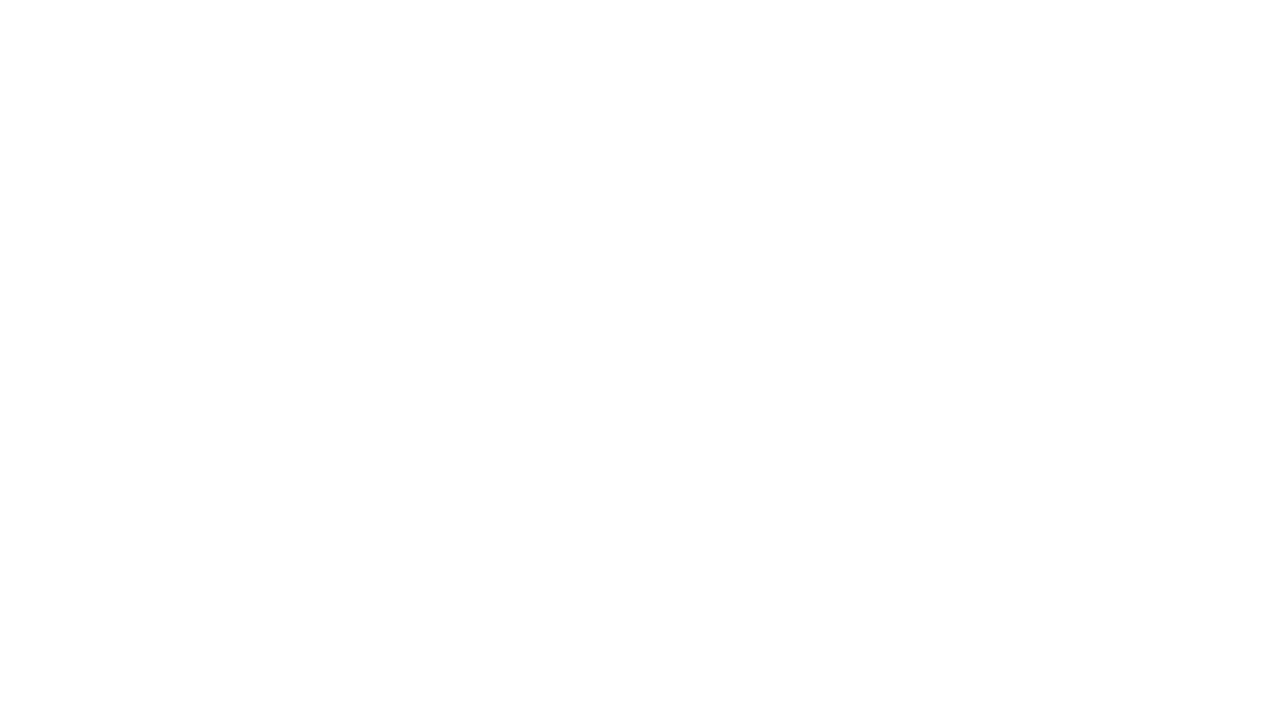

Waited for search results to load
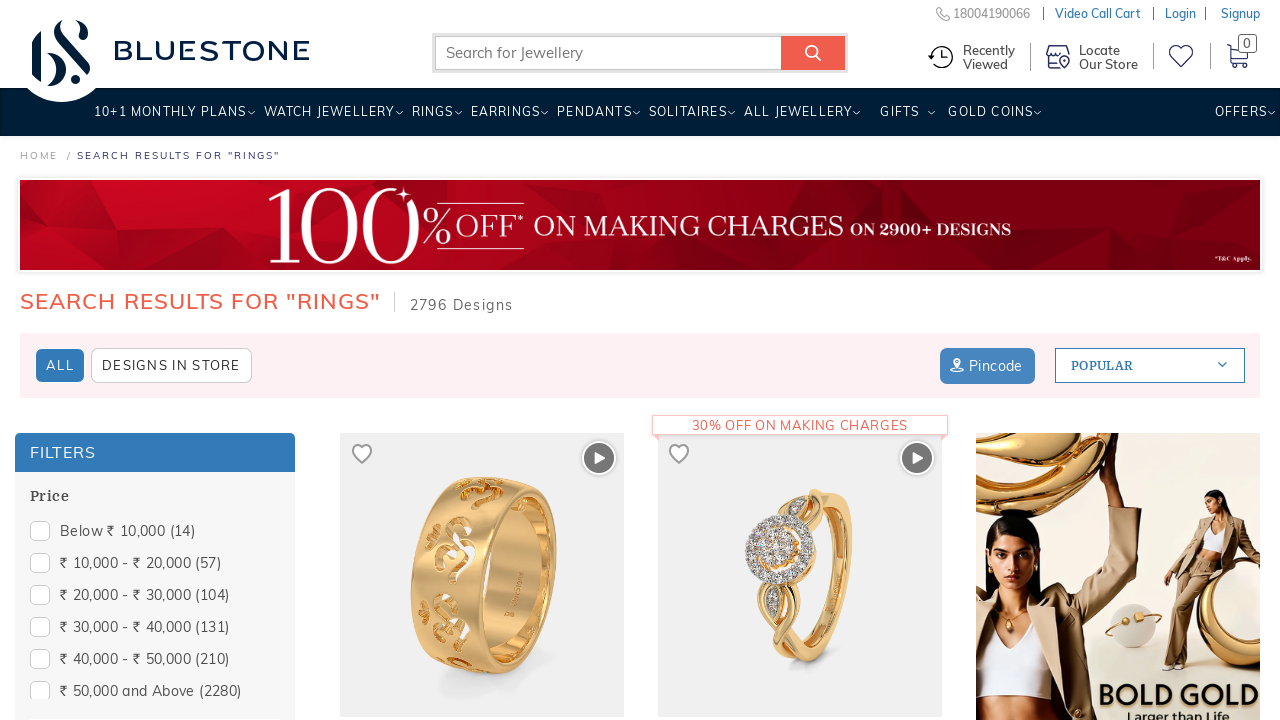

Hovered over Gender filter at (57, 445) on xpath=//span[text()='Gender']
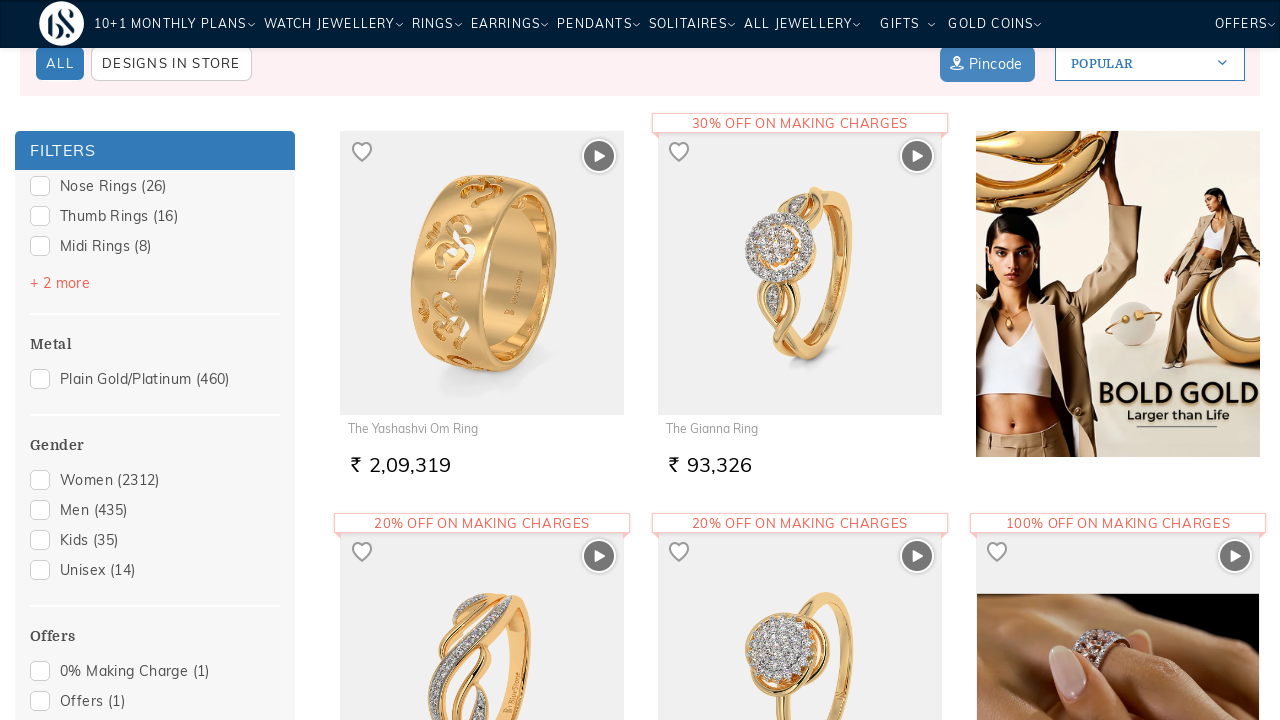

Waited for Gender filter hover menu to appear
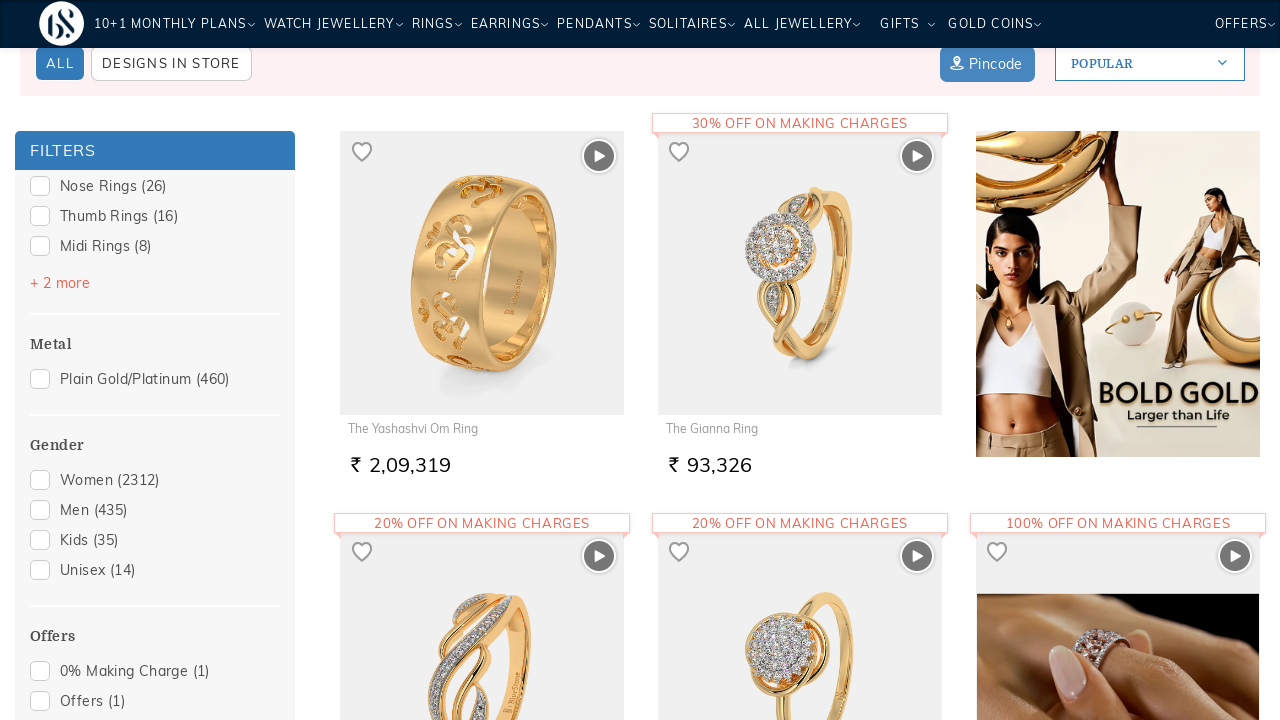

Located women's rings count element
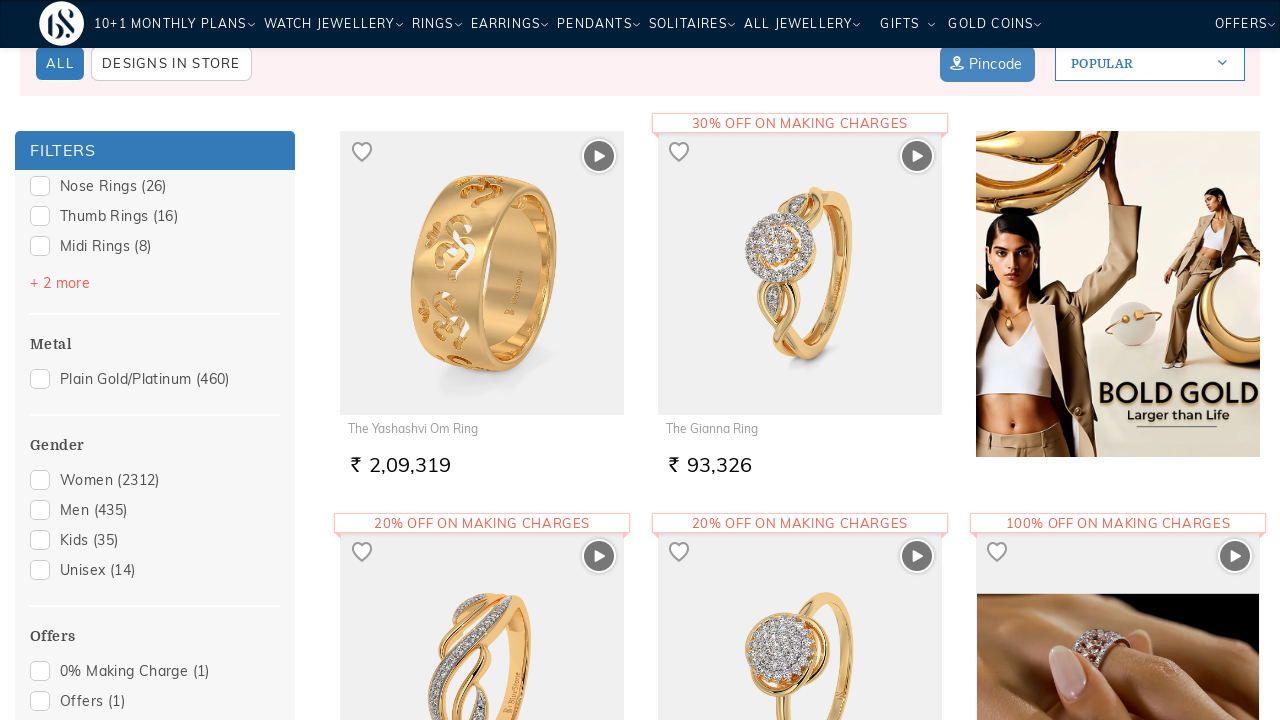

Waited for women's rings count element to be visible
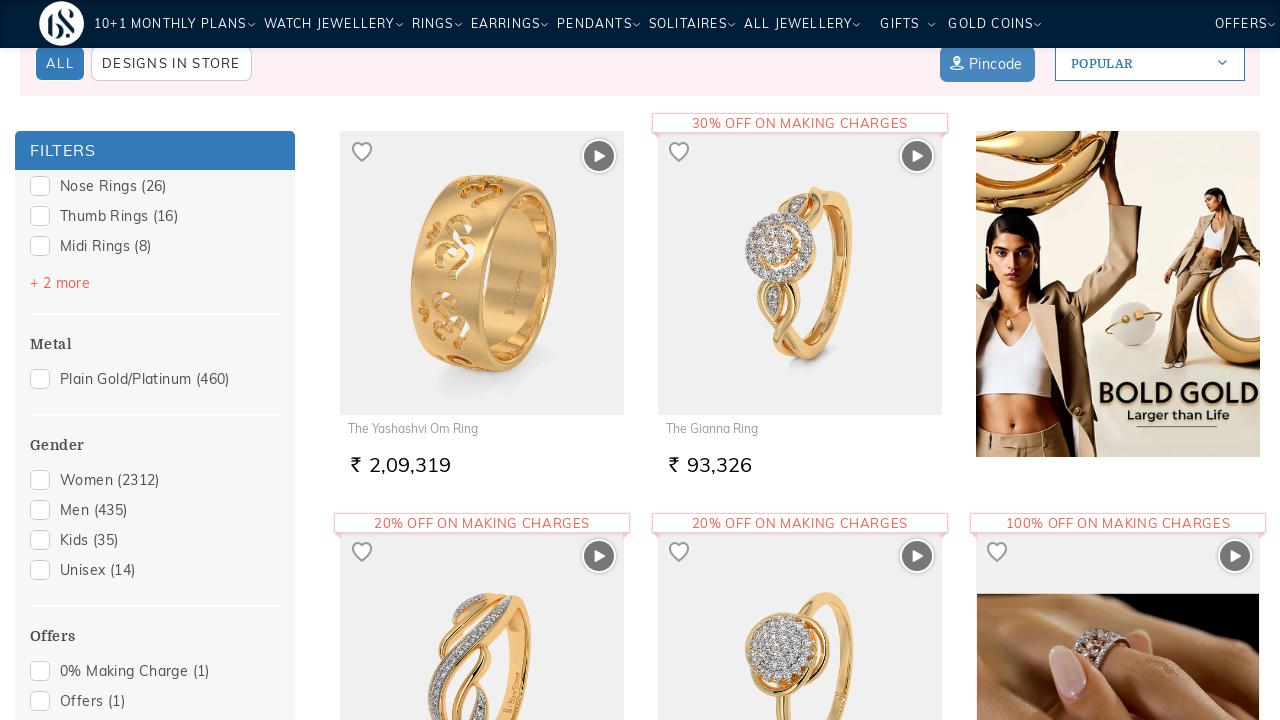

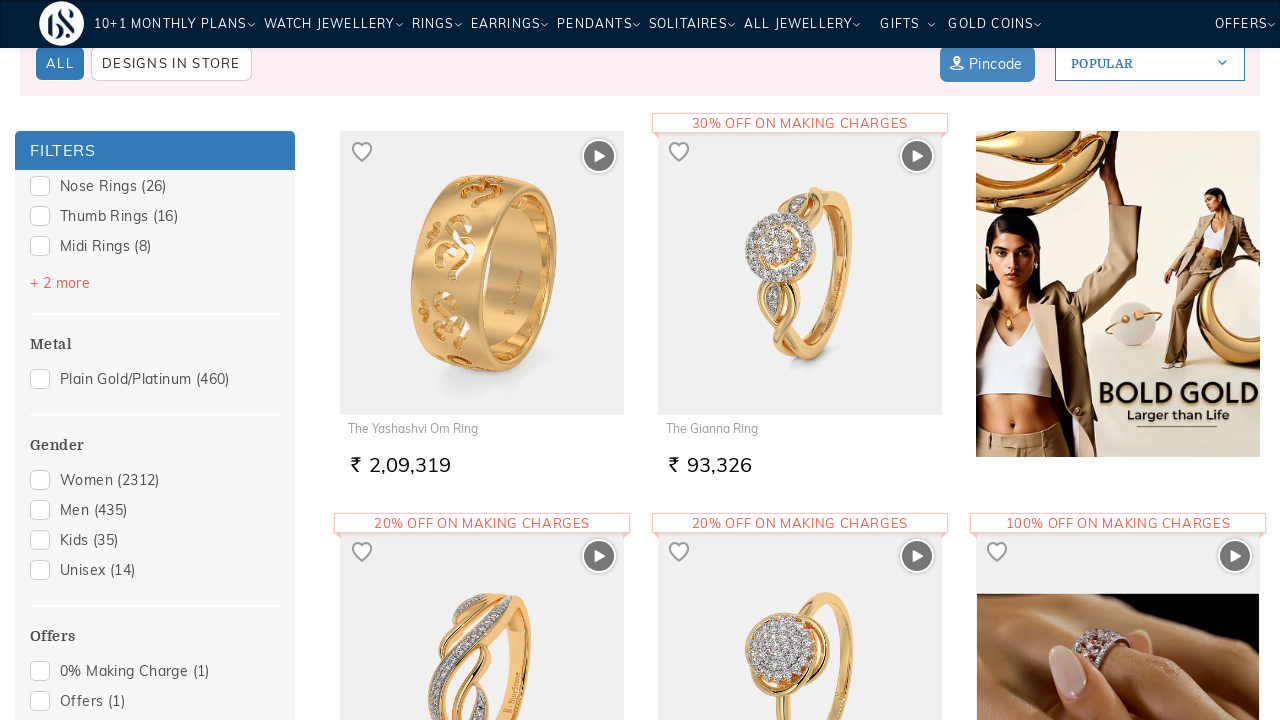